Tests the flight booking flow on BlazeDemo by selecting origin and destination cities, finding flights, selecting a flight, filling payment information, and completing the purchase.

Starting URL: https://www.blazedemo.com

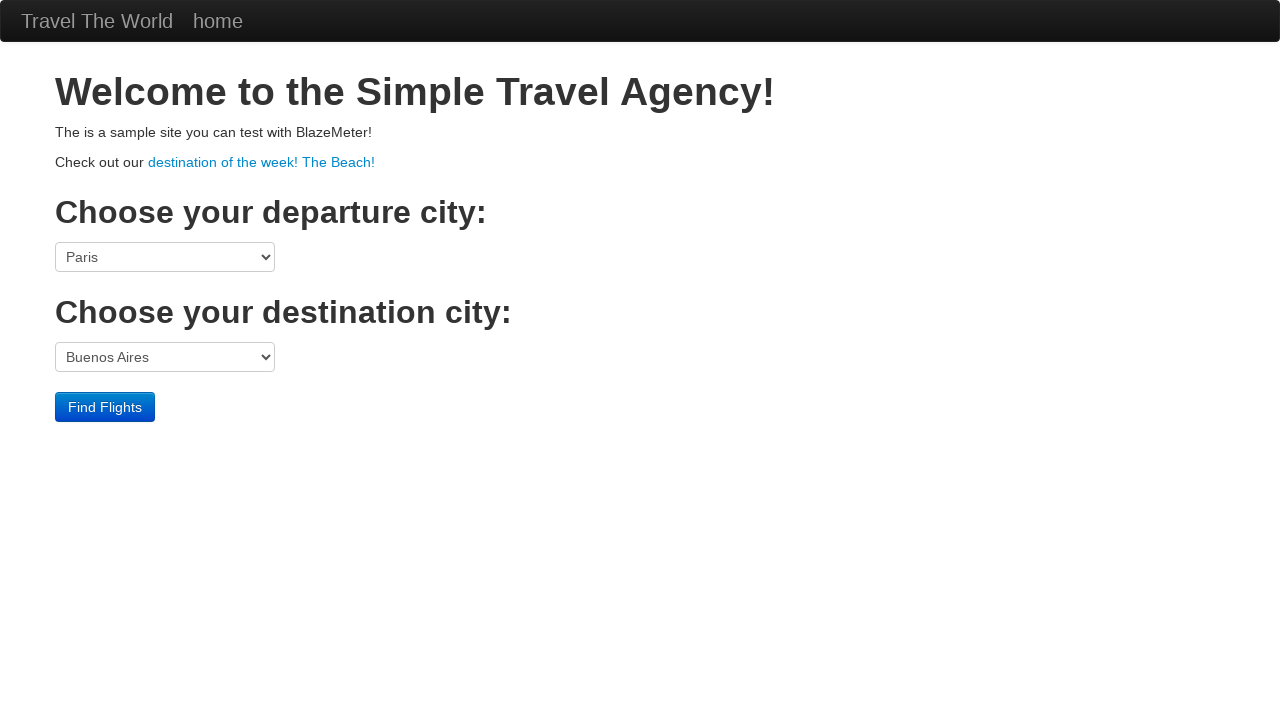

Selected São Paolo as origin city on select[name='fromPort']
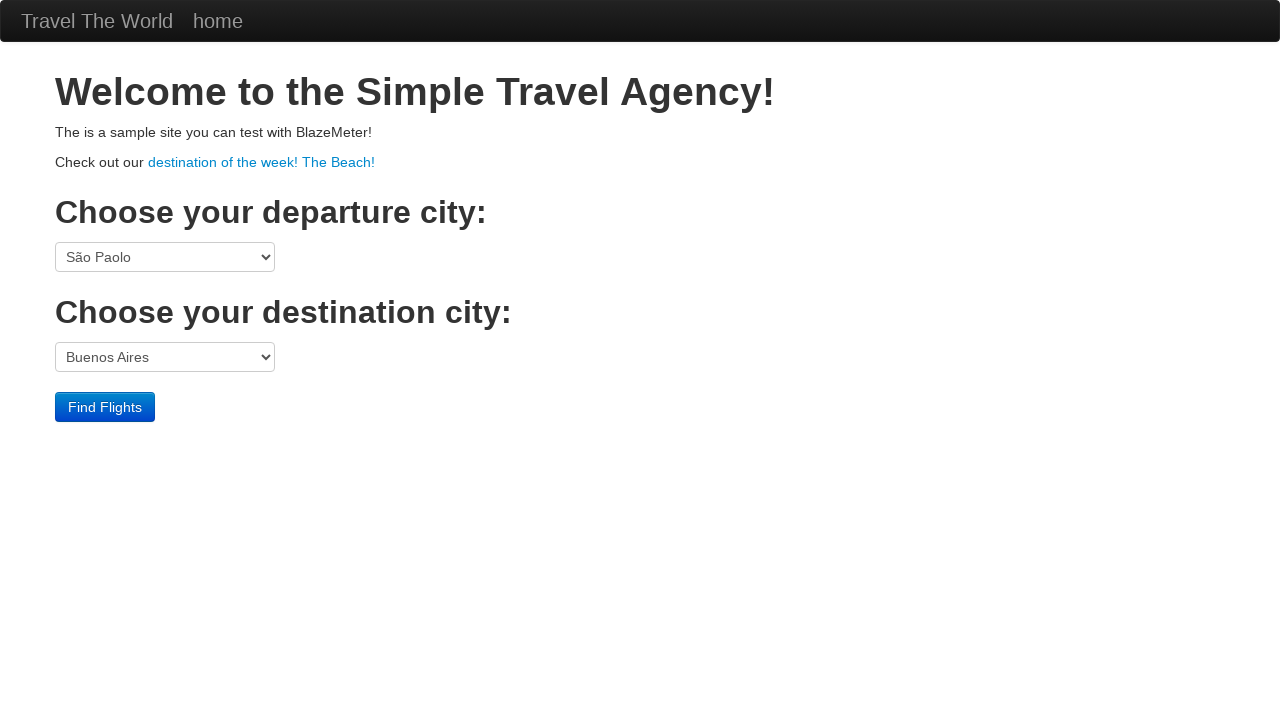

Selected Rome as destination city on select[name='toPort']
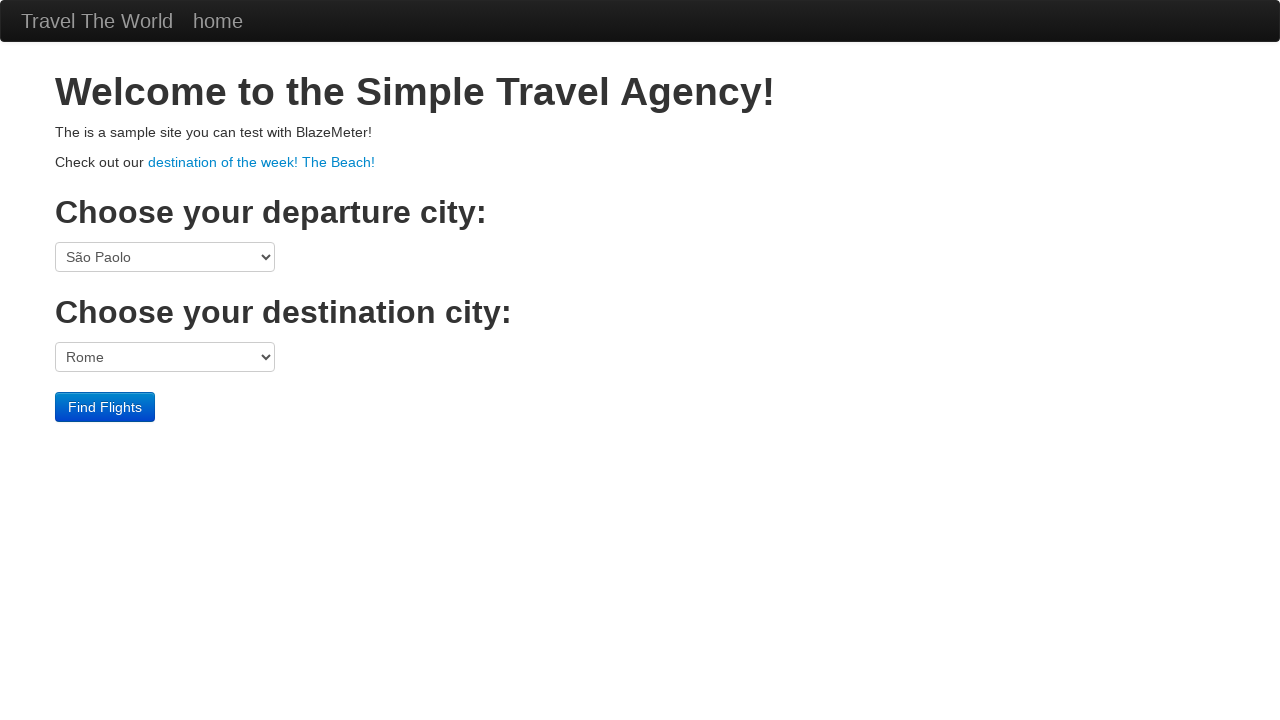

Clicked Find Flights button at (105, 407) on input.btn.btn-primary
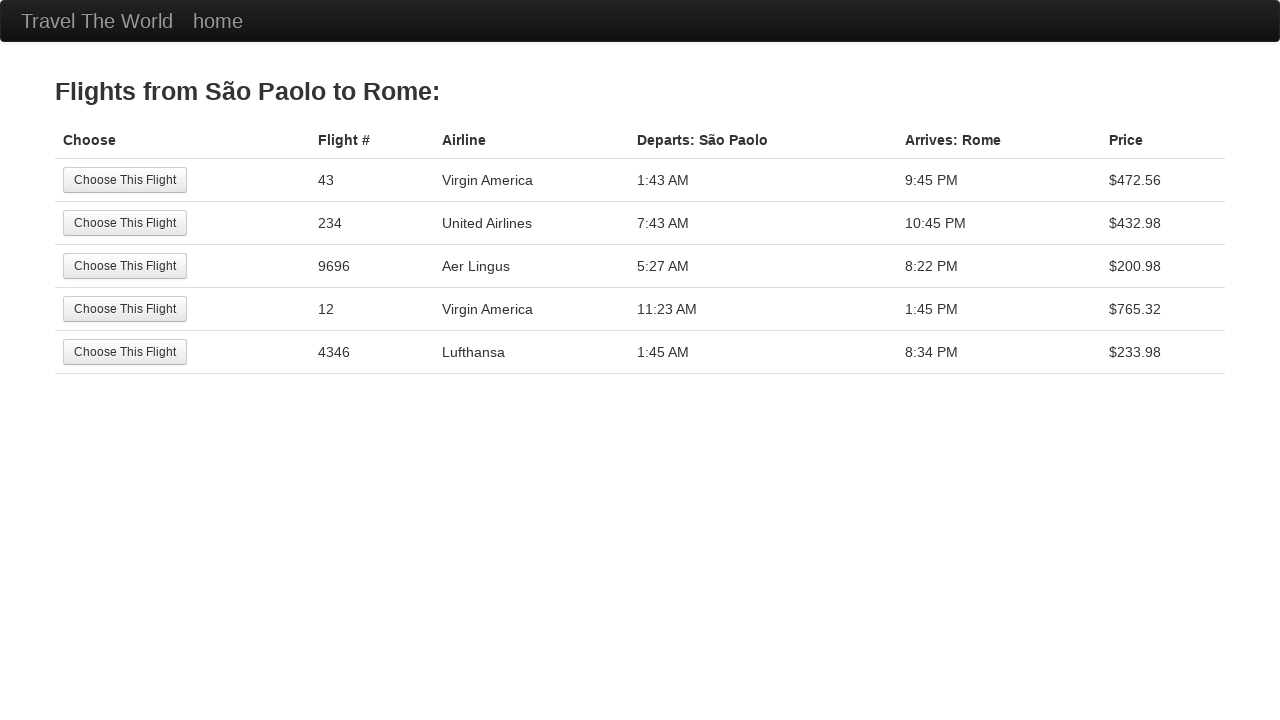

Flights page loaded with available flight options
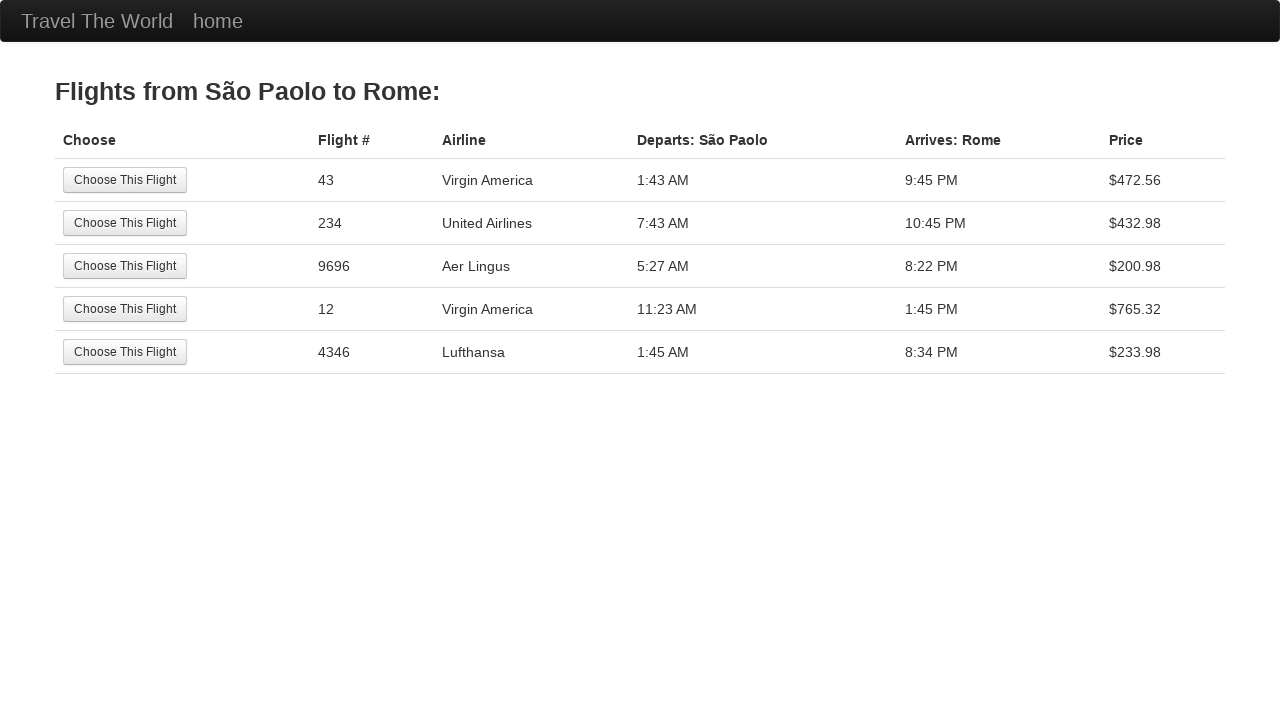

Selected first available flight at (125, 180) on input.btn.btn-small
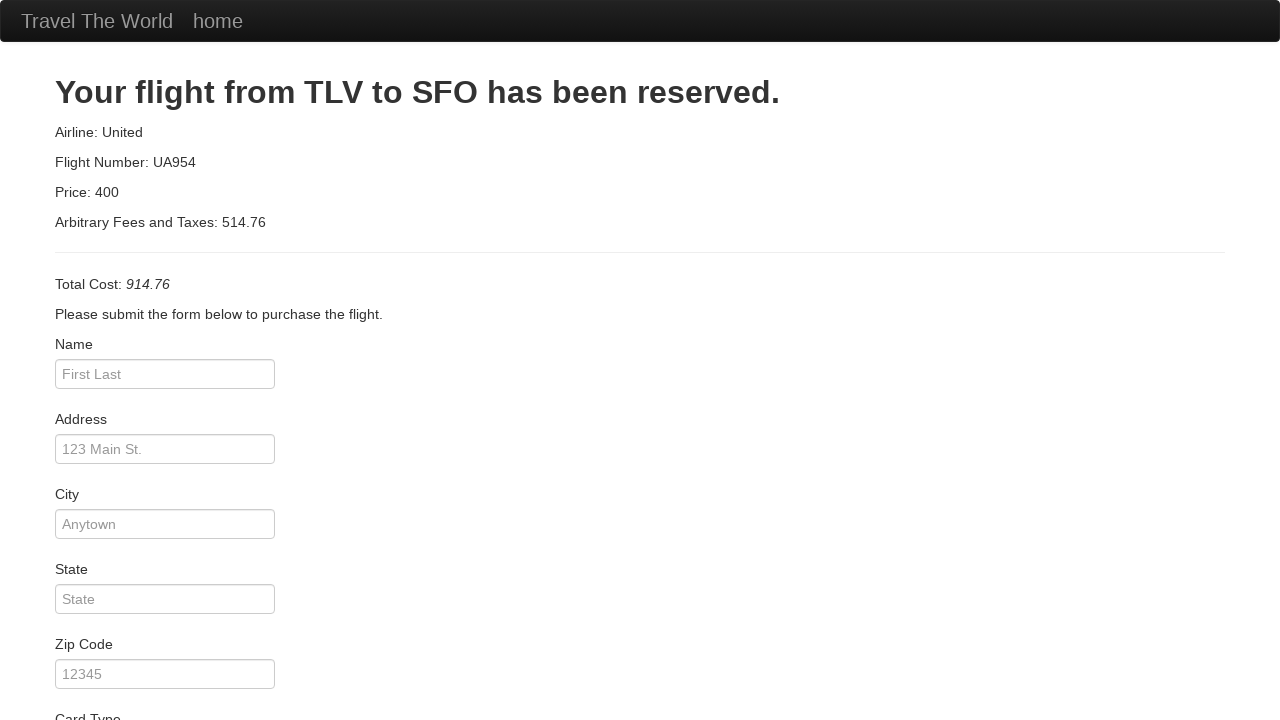

Payment page loaded with name input field
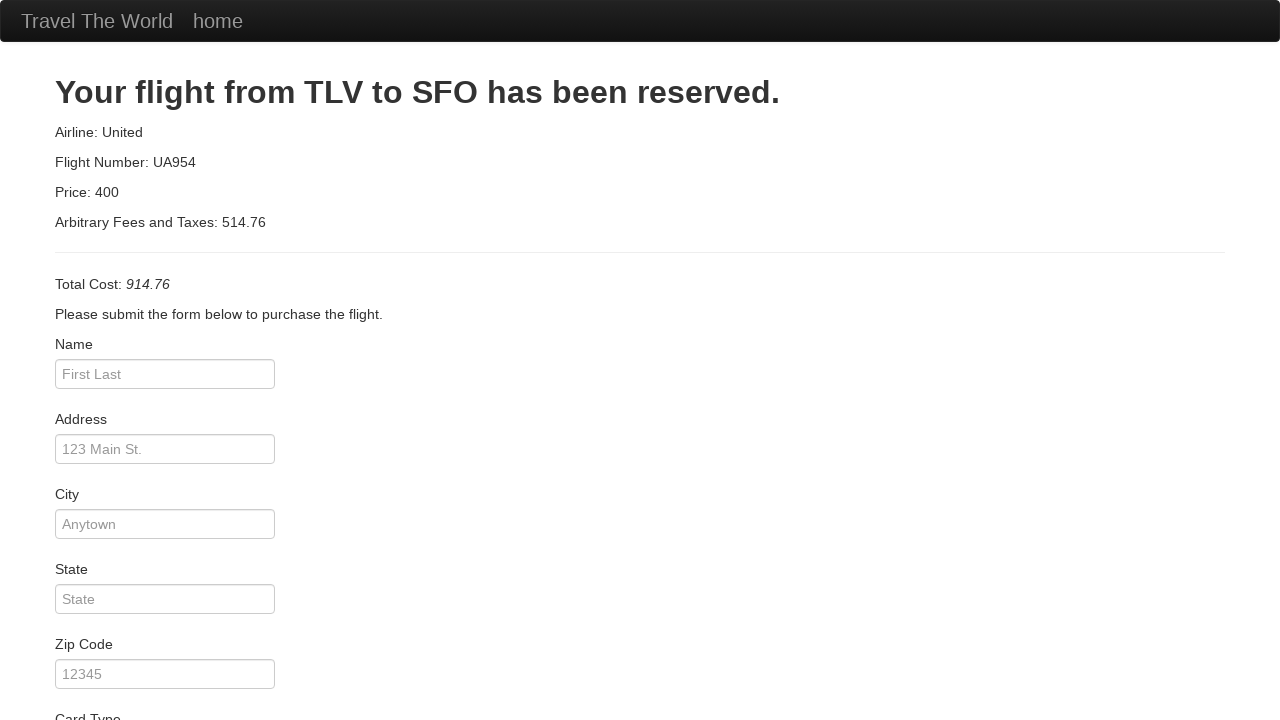

Filled passenger name field with 'James Bond' on #inputName
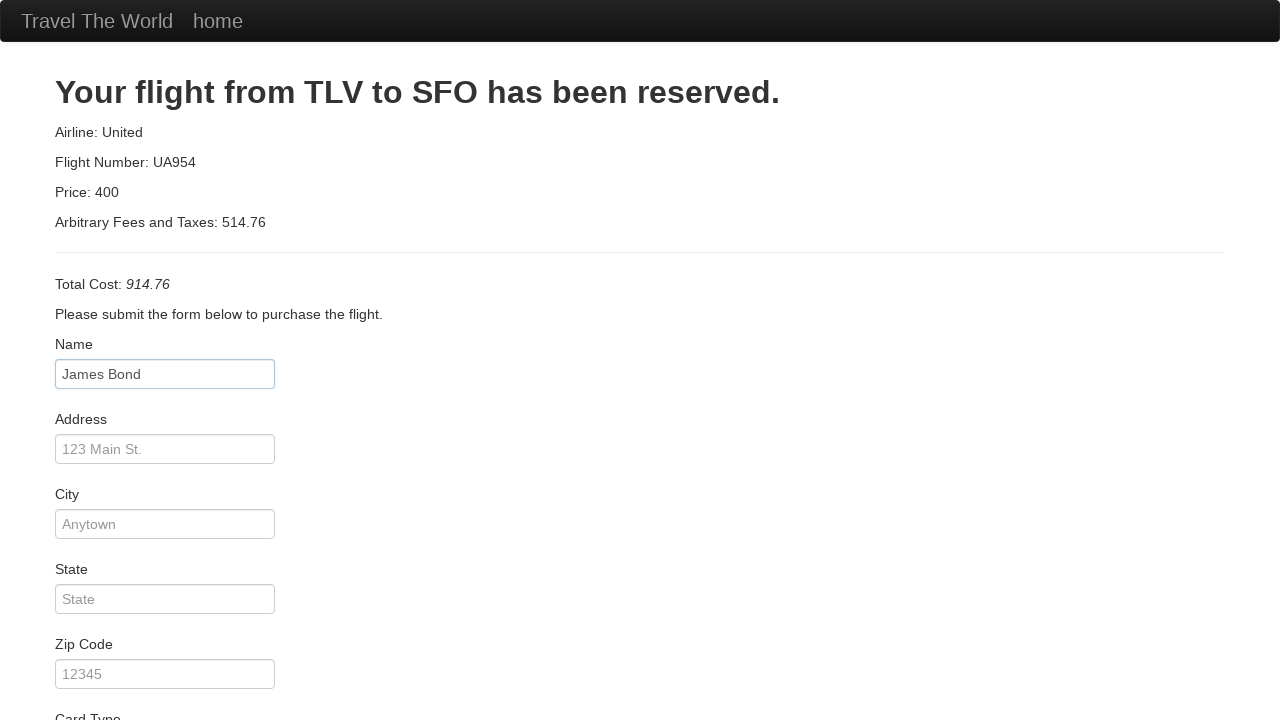

Clicked Purchase Flight button to complete booking at (118, 685) on input.btn.btn-primary
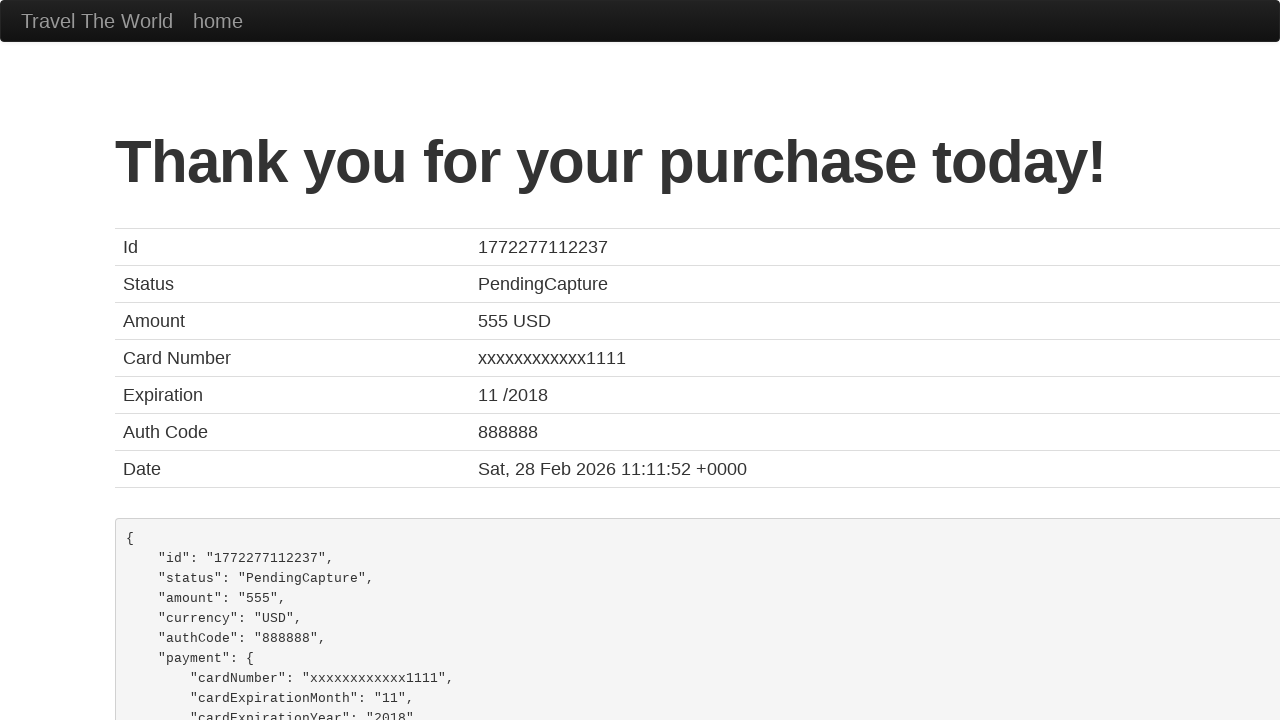

Flight booking confirmed on confirmation page
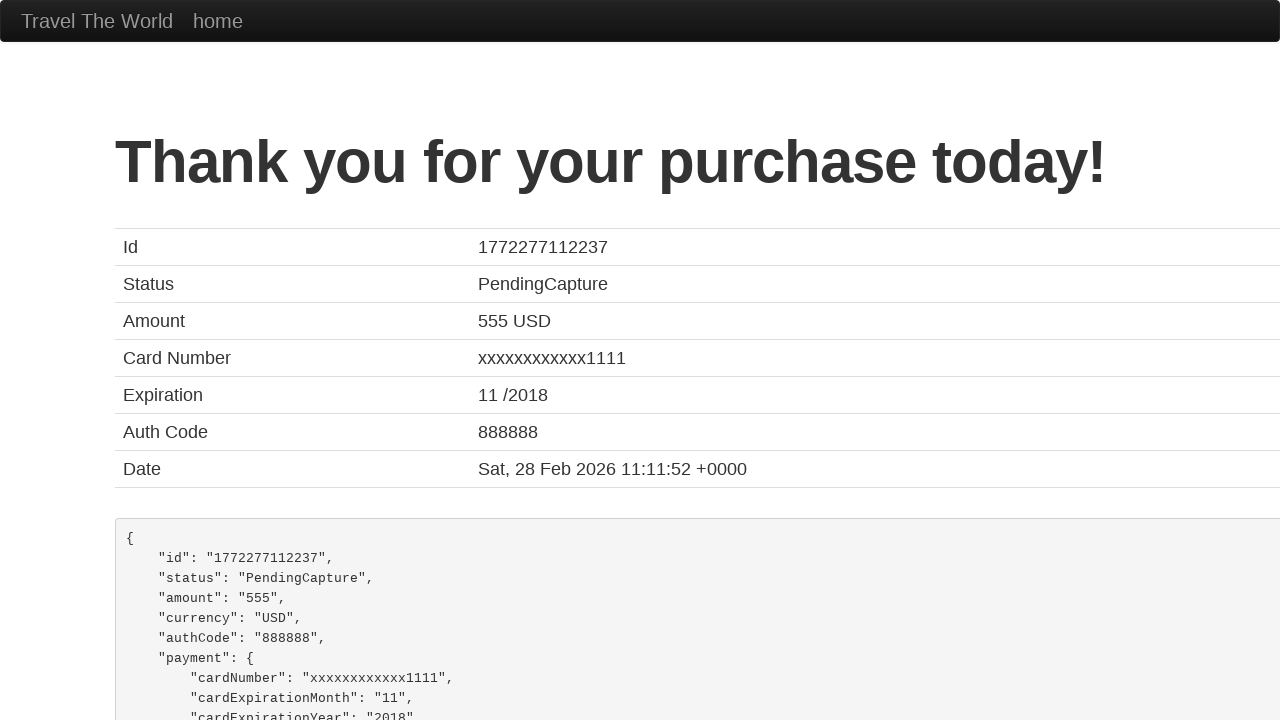

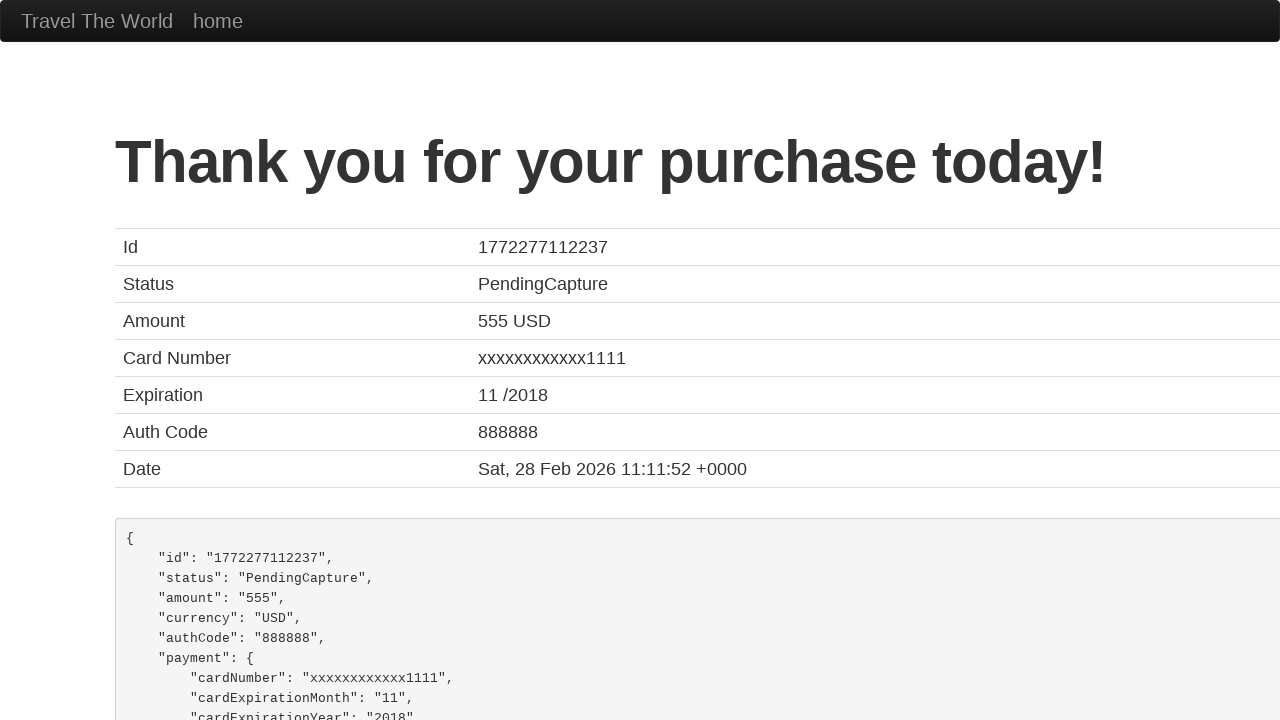